Tests the loading images page by waiting for the loading text to appear, then waiting for the text to change to "Done!" indicating images have loaded, and finally verifying that an award image element is present on the page.

Starting URL: https://bonigarcia.dev/selenium-webdriver-java/loading-images.html

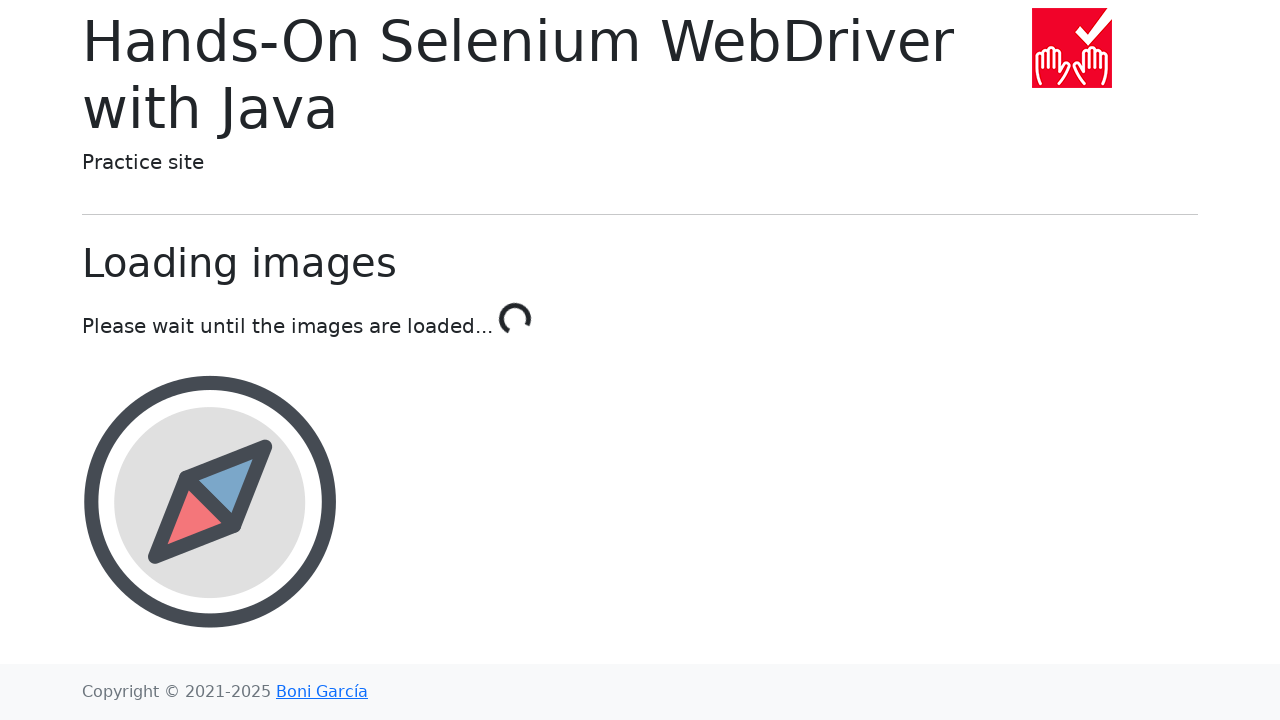

Navigated to loading images test page
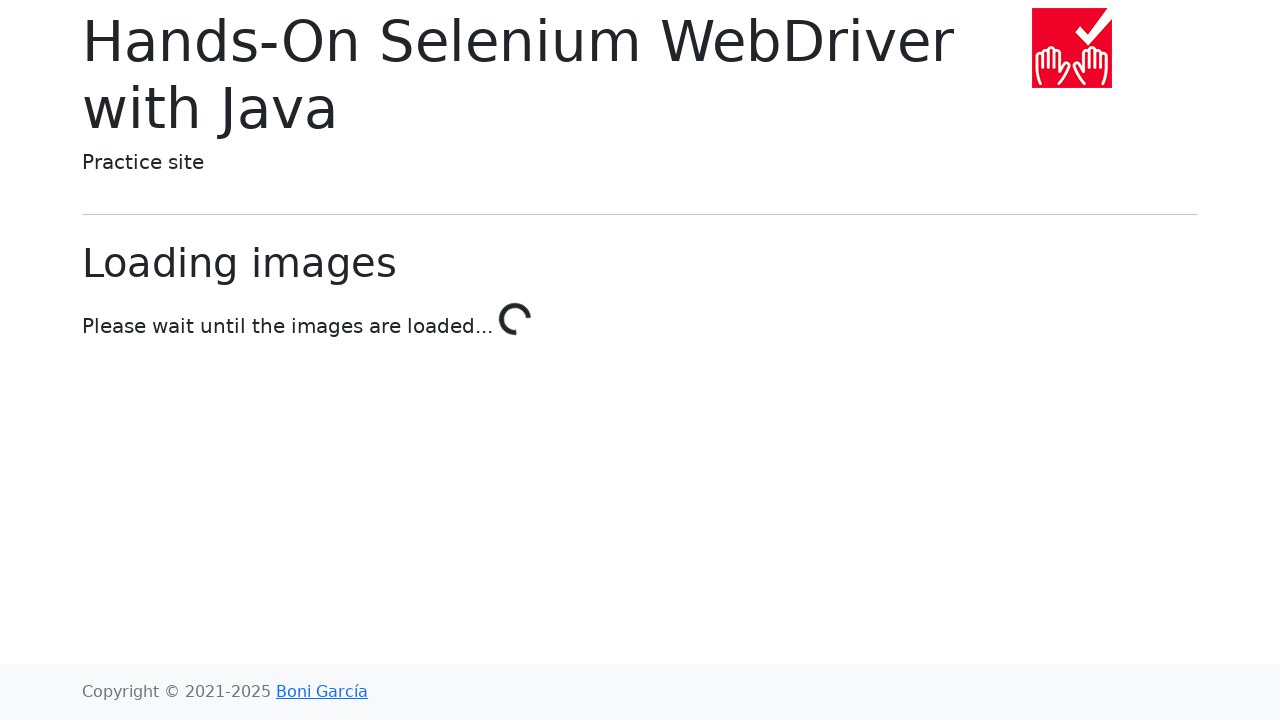

Initial loading text 'Please wait until the images are loaded...' appeared
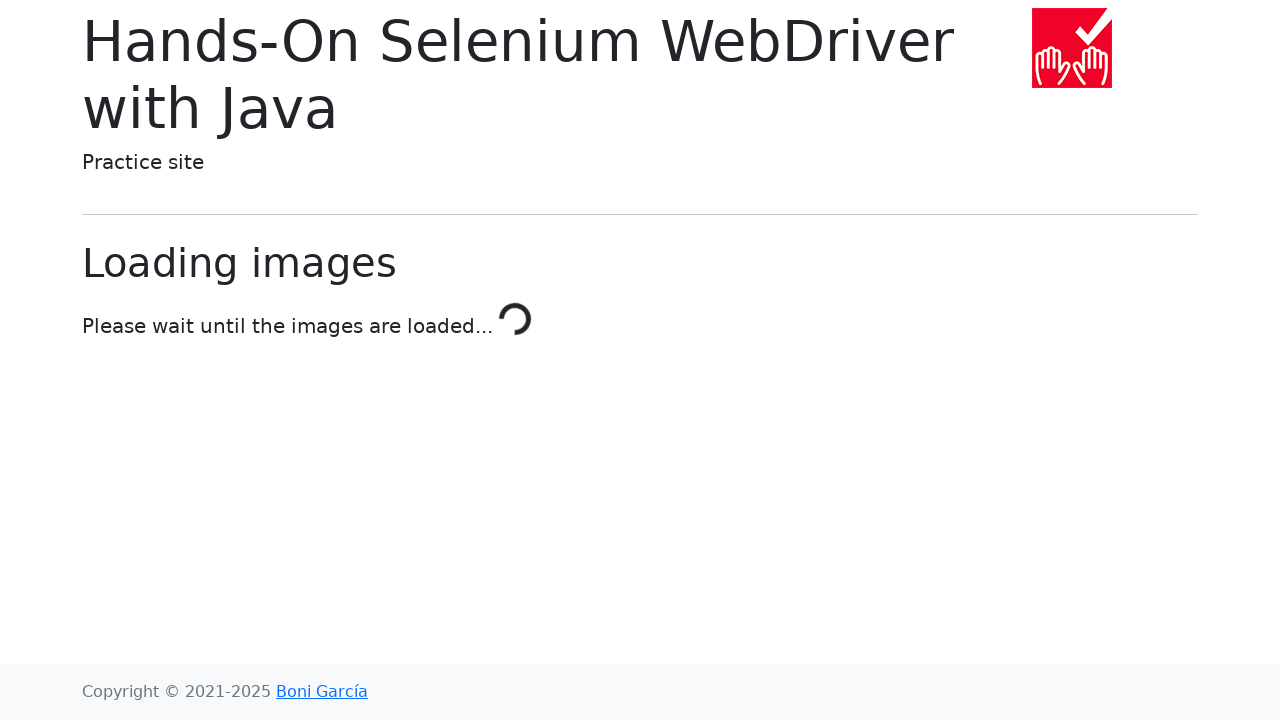

Loading text changed to 'Done!' - images have finished loading
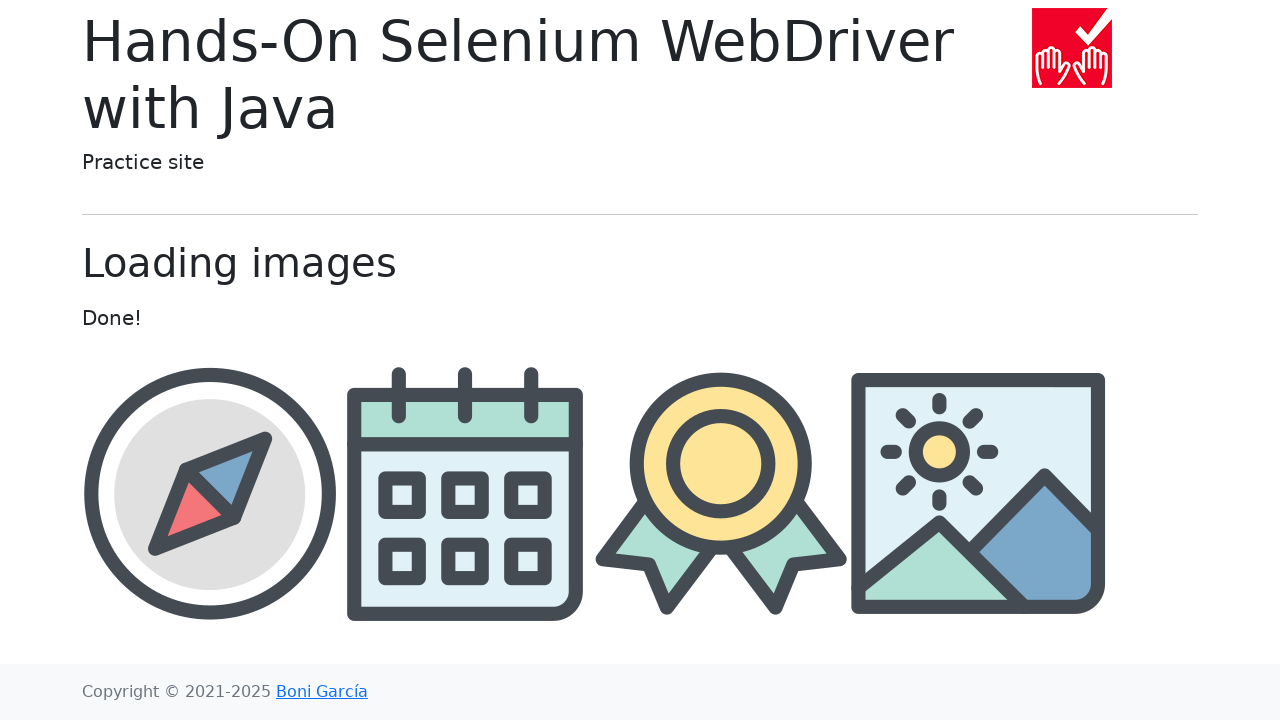

Award image element is present on the page
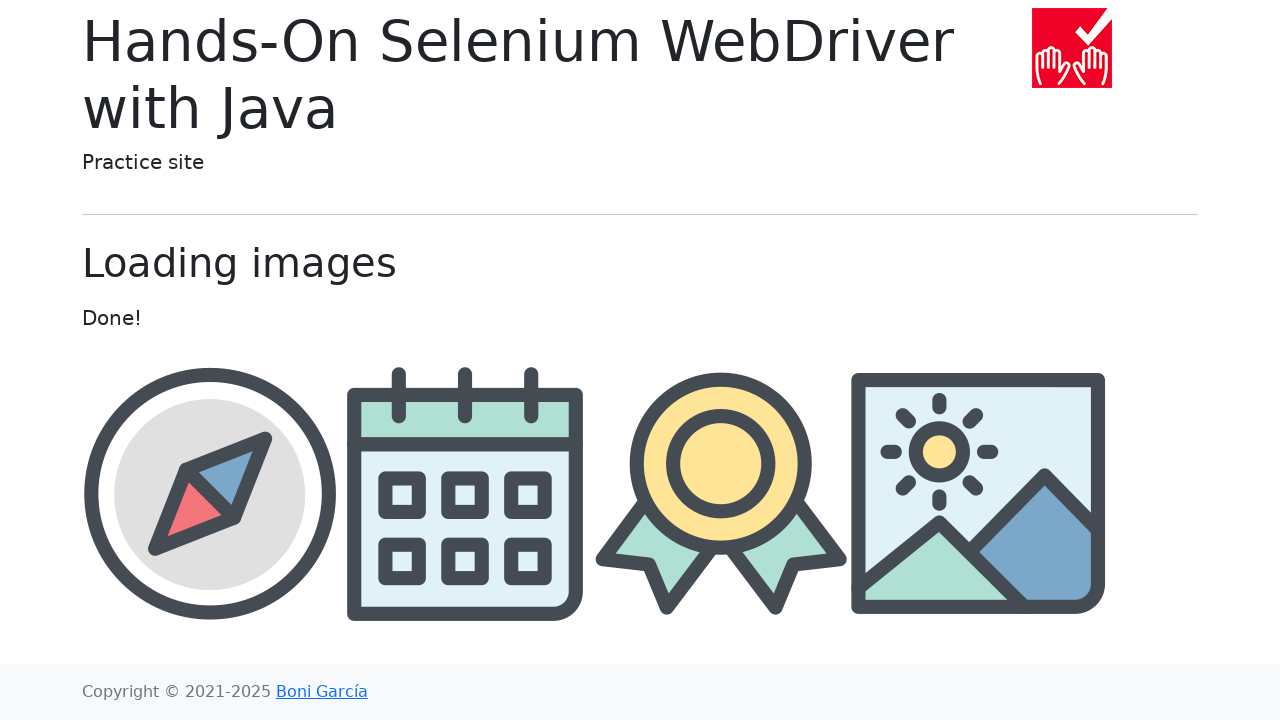

Retrieved award image source attribute
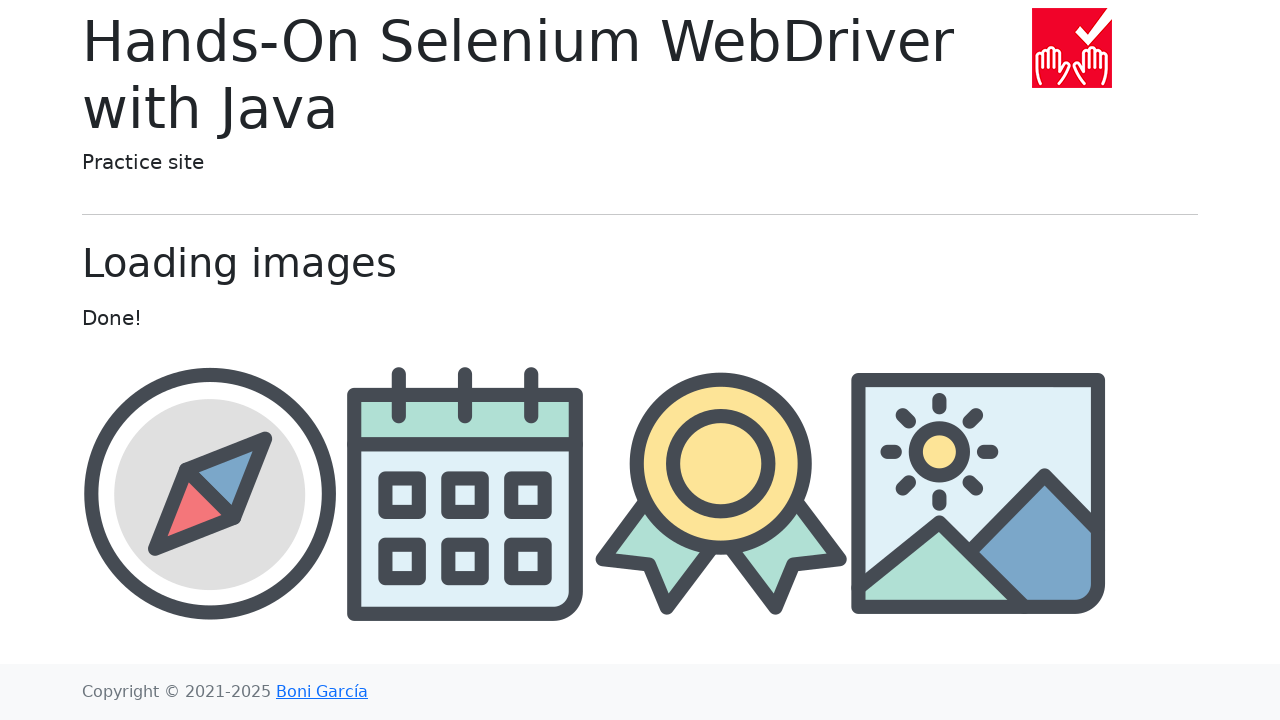

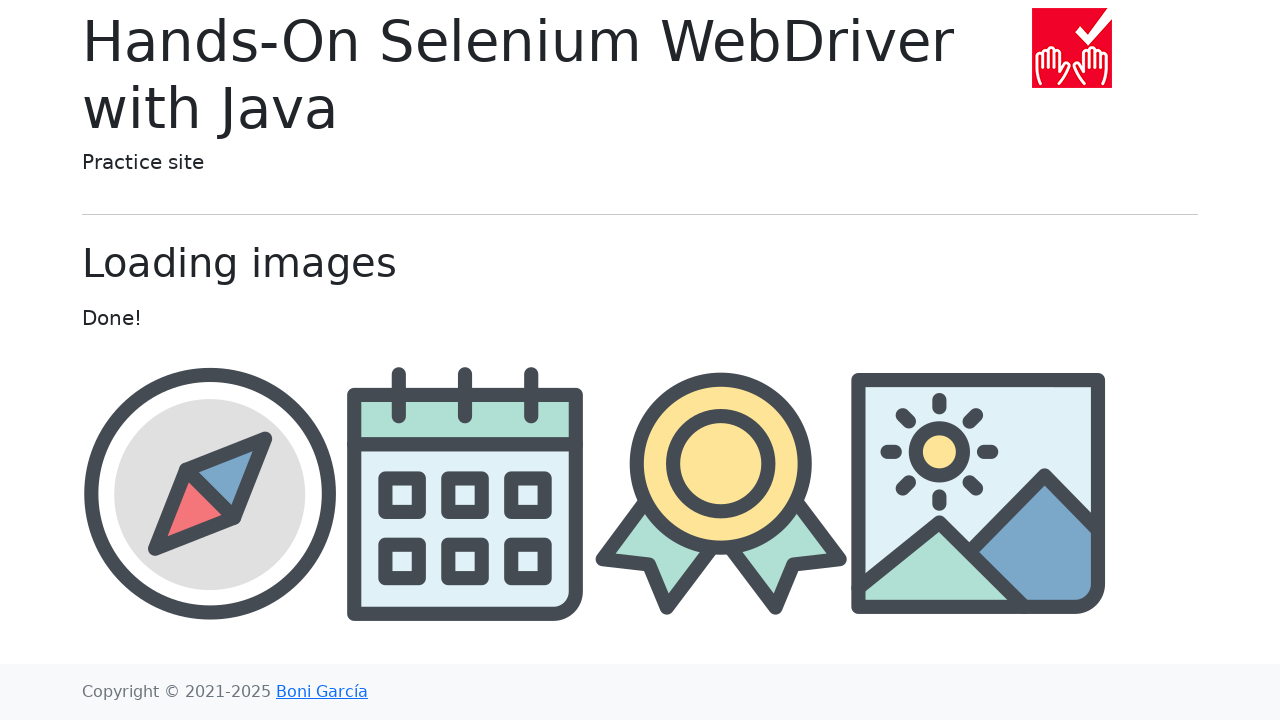